Tests navigating to an alerted page by clicking a button, accepting two consecutive JavaScript alerts, and verifying the final page URL

Starting URL: https://kristinek.github.io/site/examples/alerts_popups

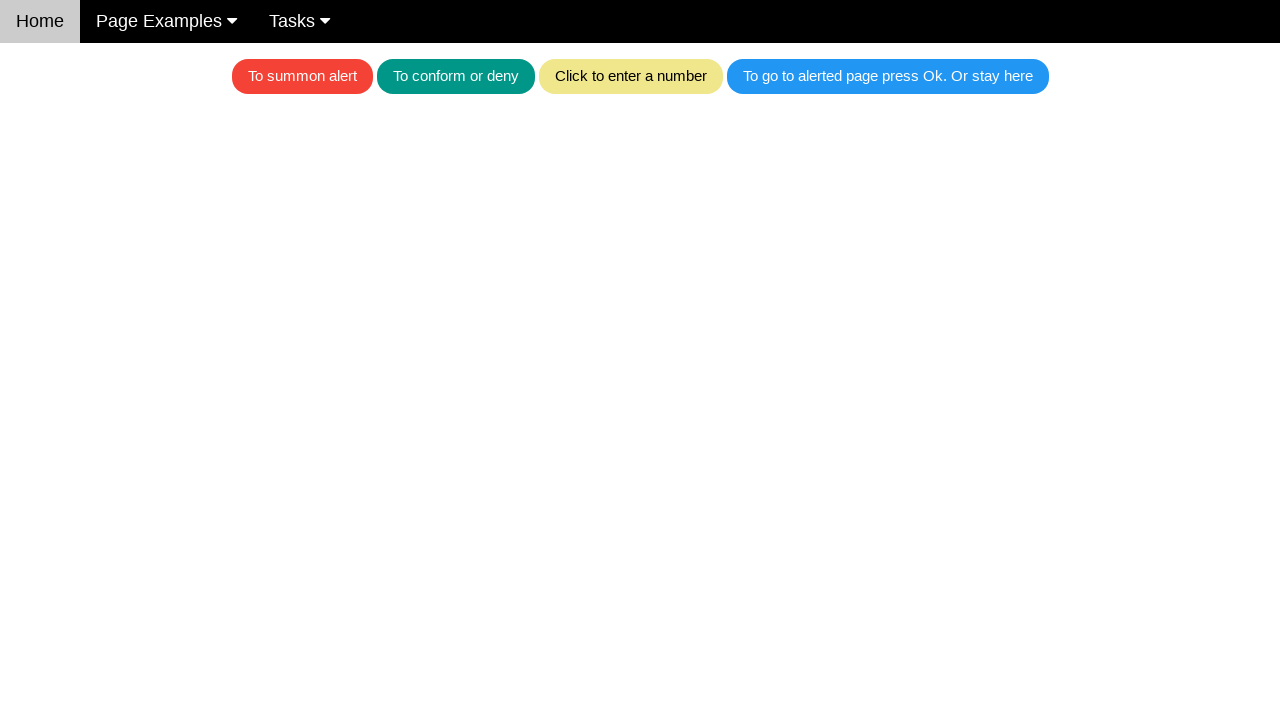

Clicked the blue button to trigger first alert at (888, 76) on .w3-blue
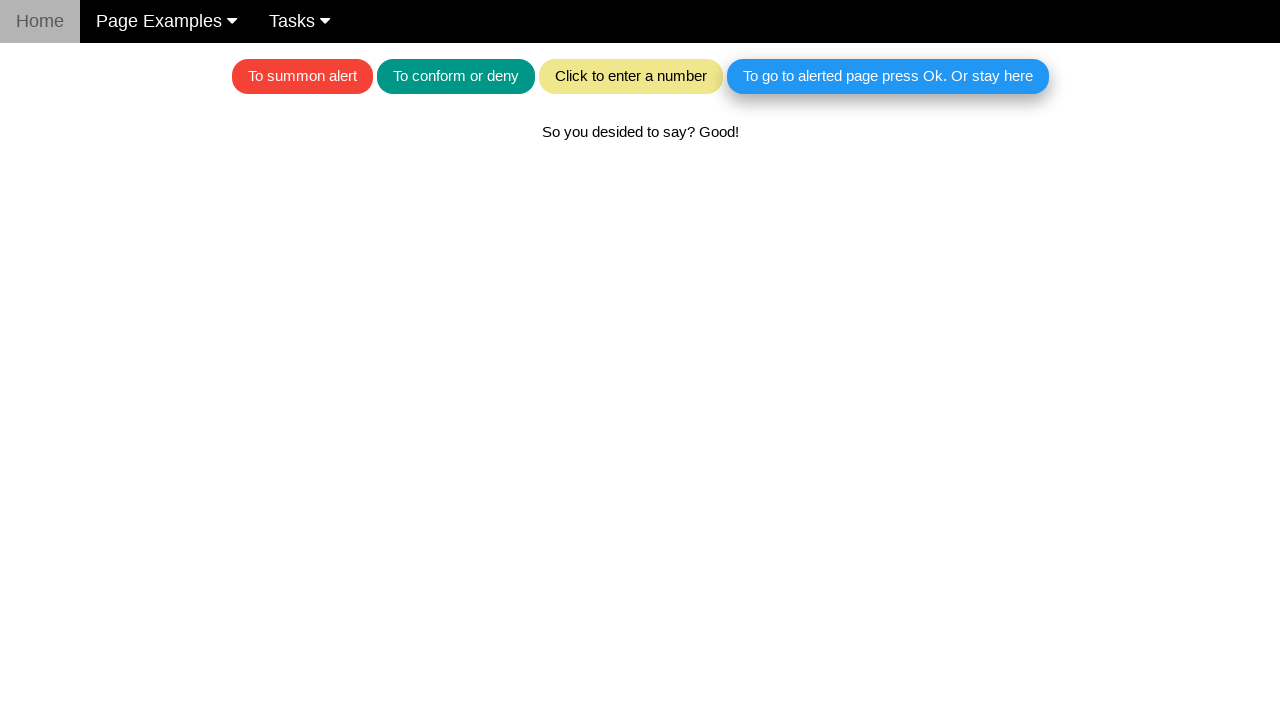

Set up dialog handler to accept alerts
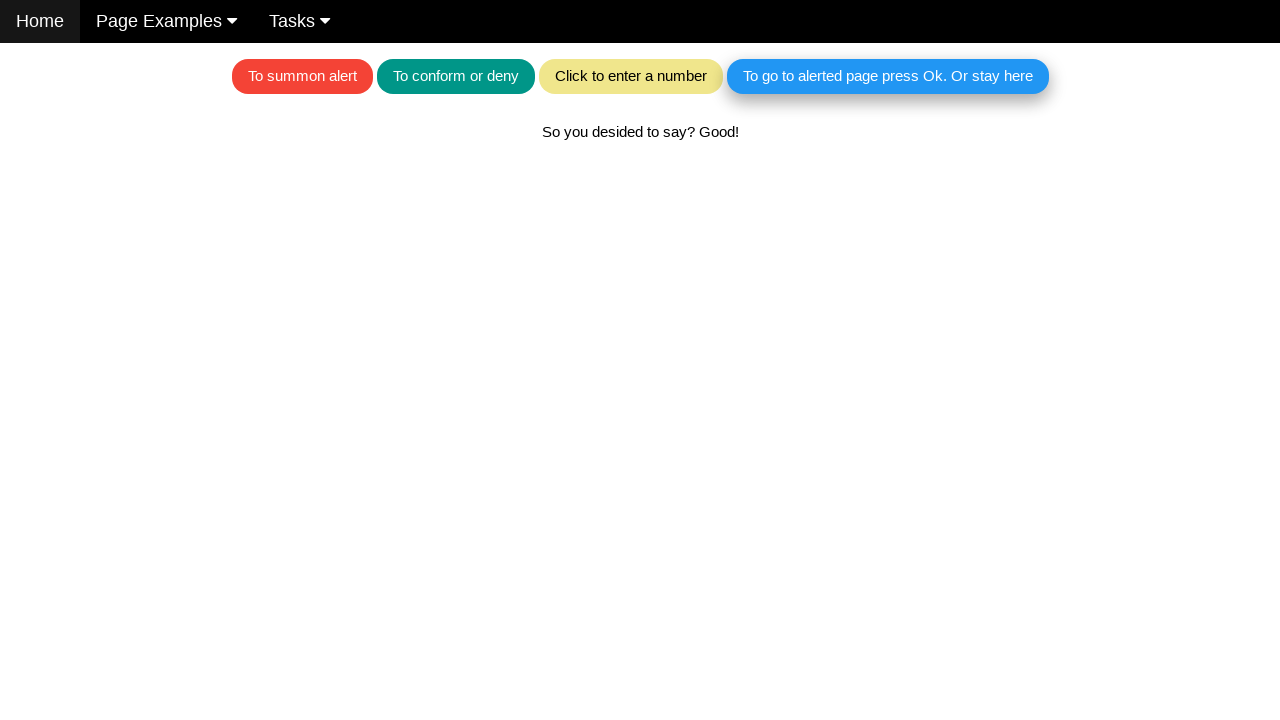

Clicked the blue button again to trigger second alert at (888, 76) on .w3-blue
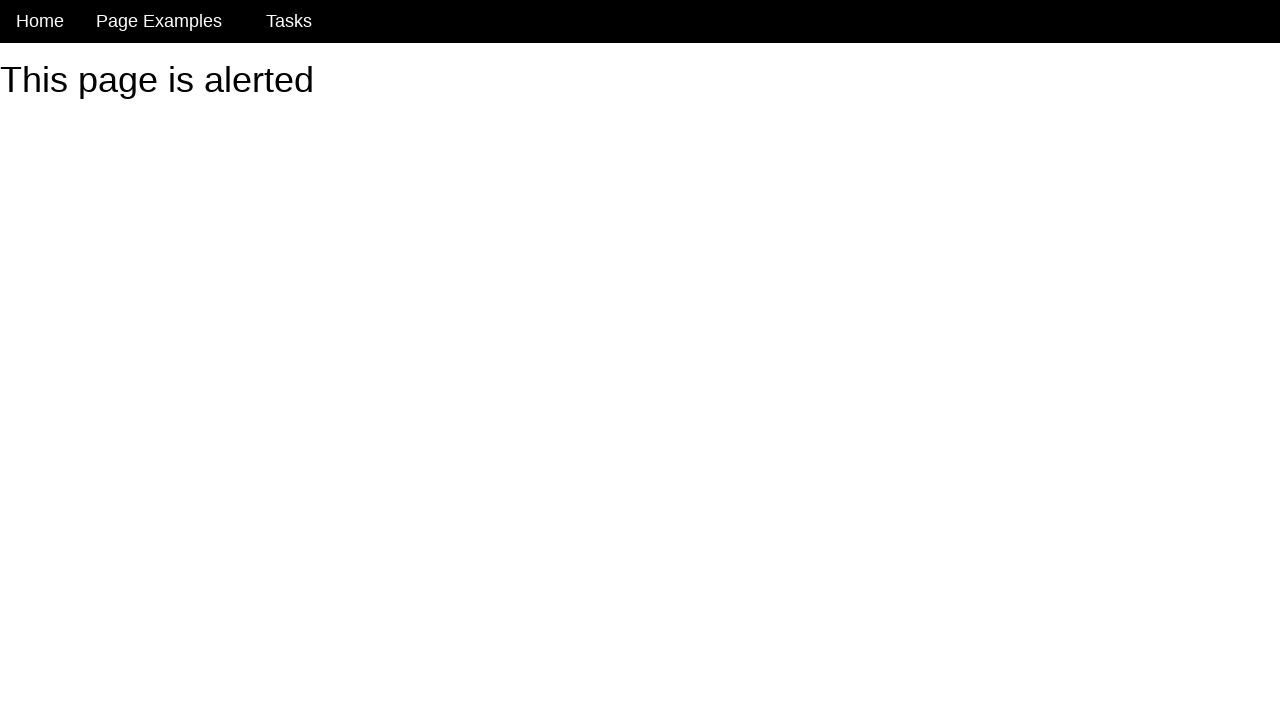

Successfully navigated to alerted page after accepting both alerts
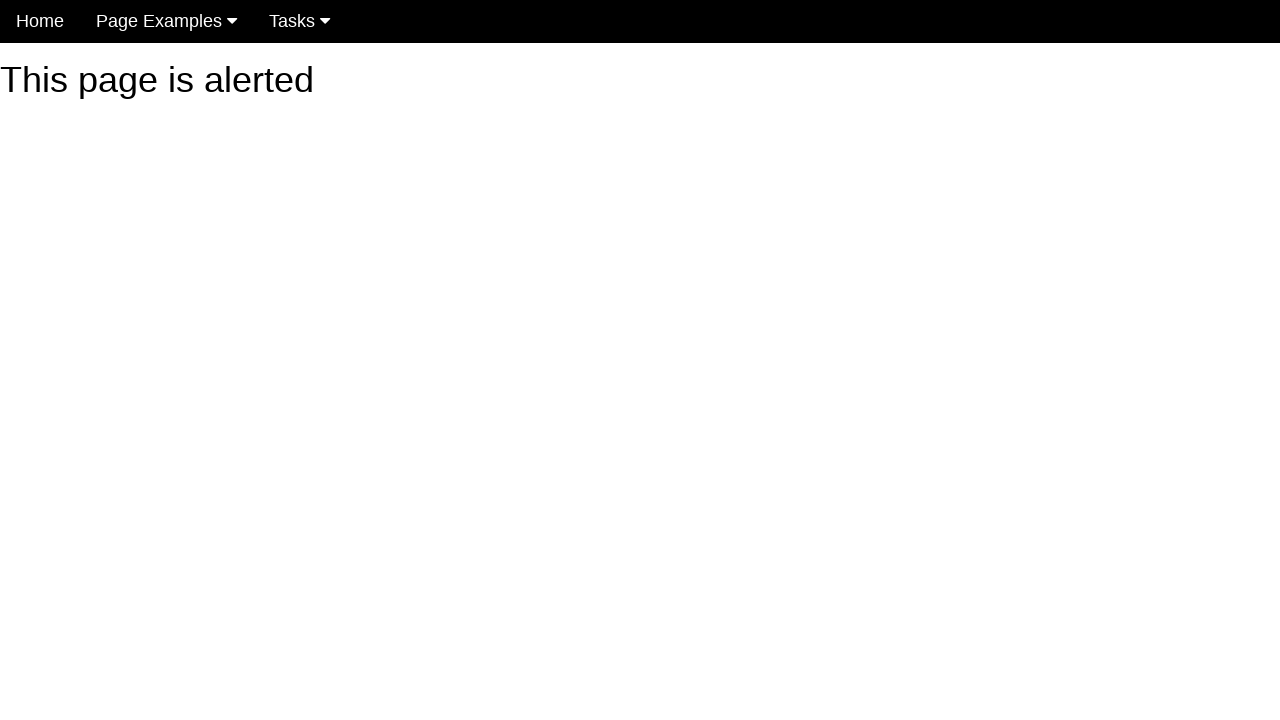

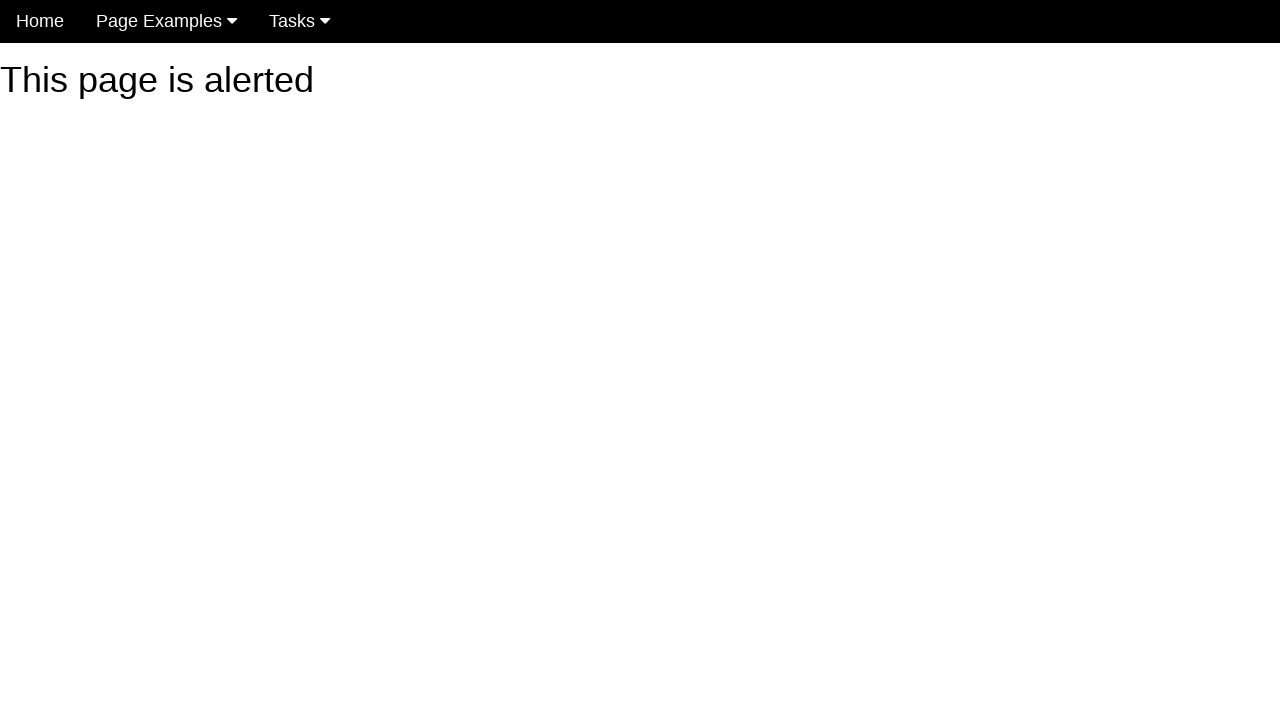